Tests dropdown functionality by verifying default selection and changing values using different selection methods (by index and by value)

Starting URL: https://rahulshettyacademy.com/loginpagePractise/

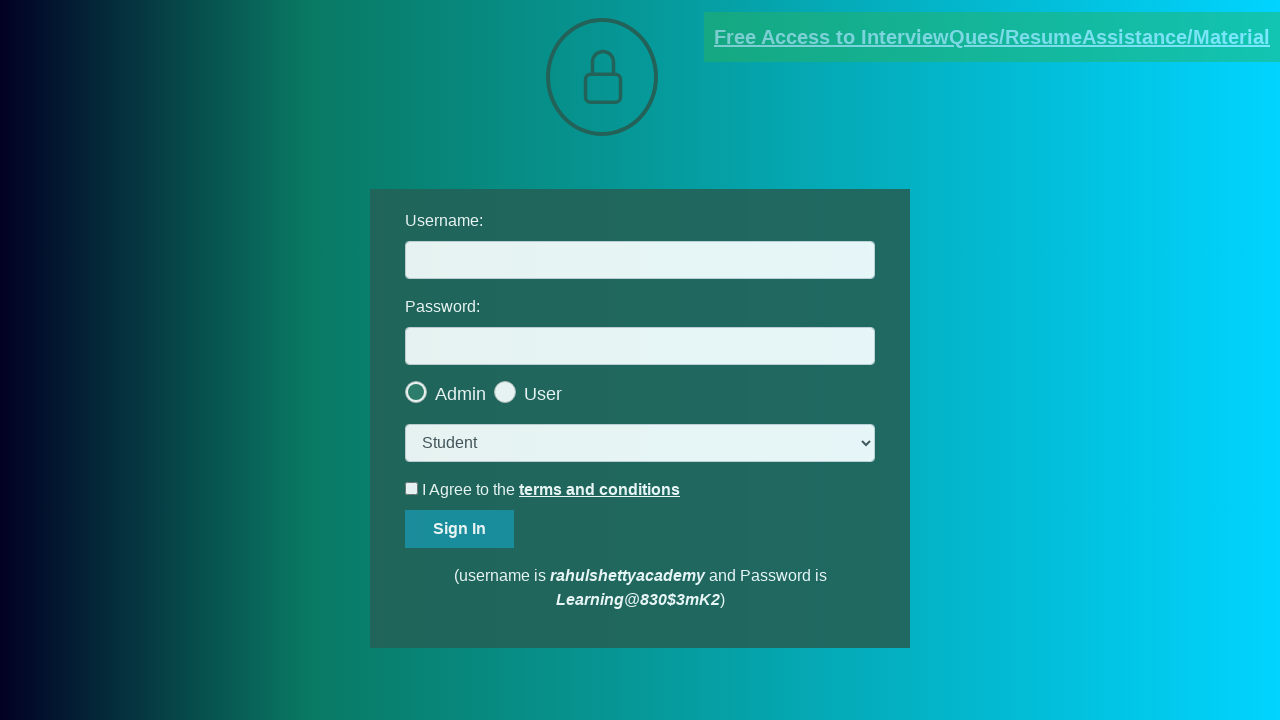

Located dropdown element with class 'form-control'
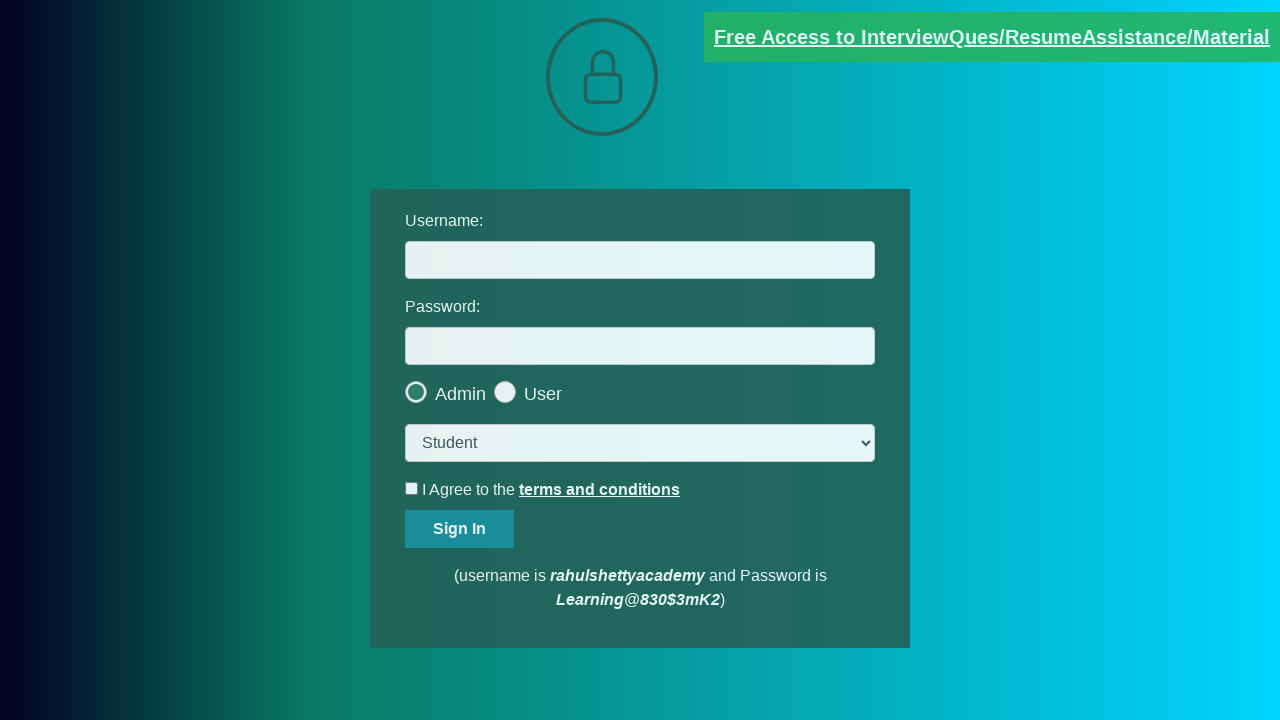

Verified dropdown default value is 'stud' (Student)
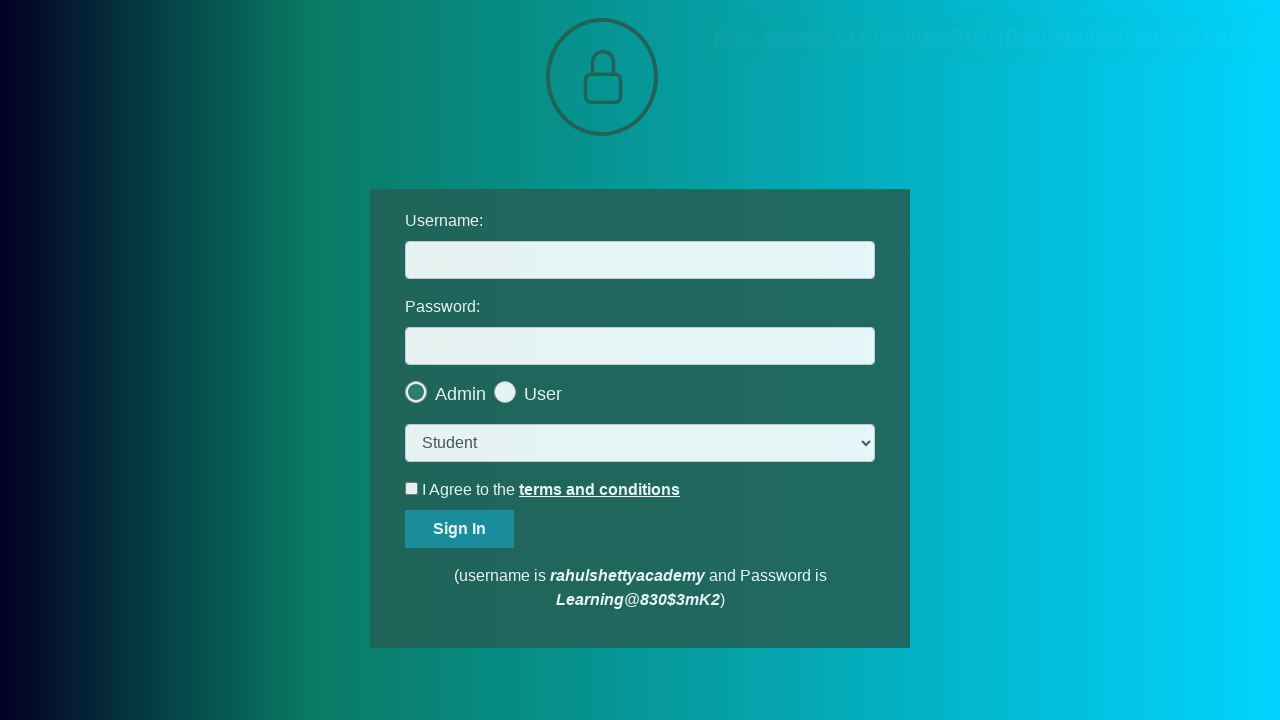

Selected dropdown option by index 1 (Teacher) on select.form-control
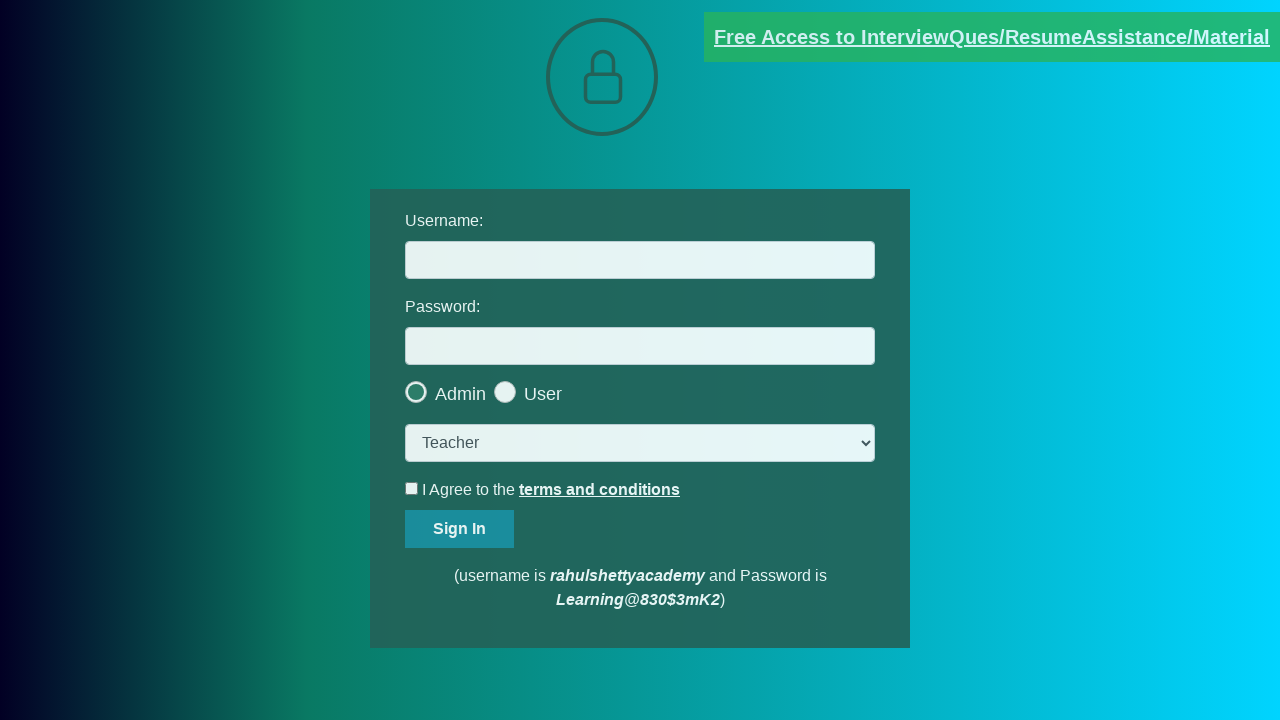

Verified dropdown now shows 'Teacher' as selected option
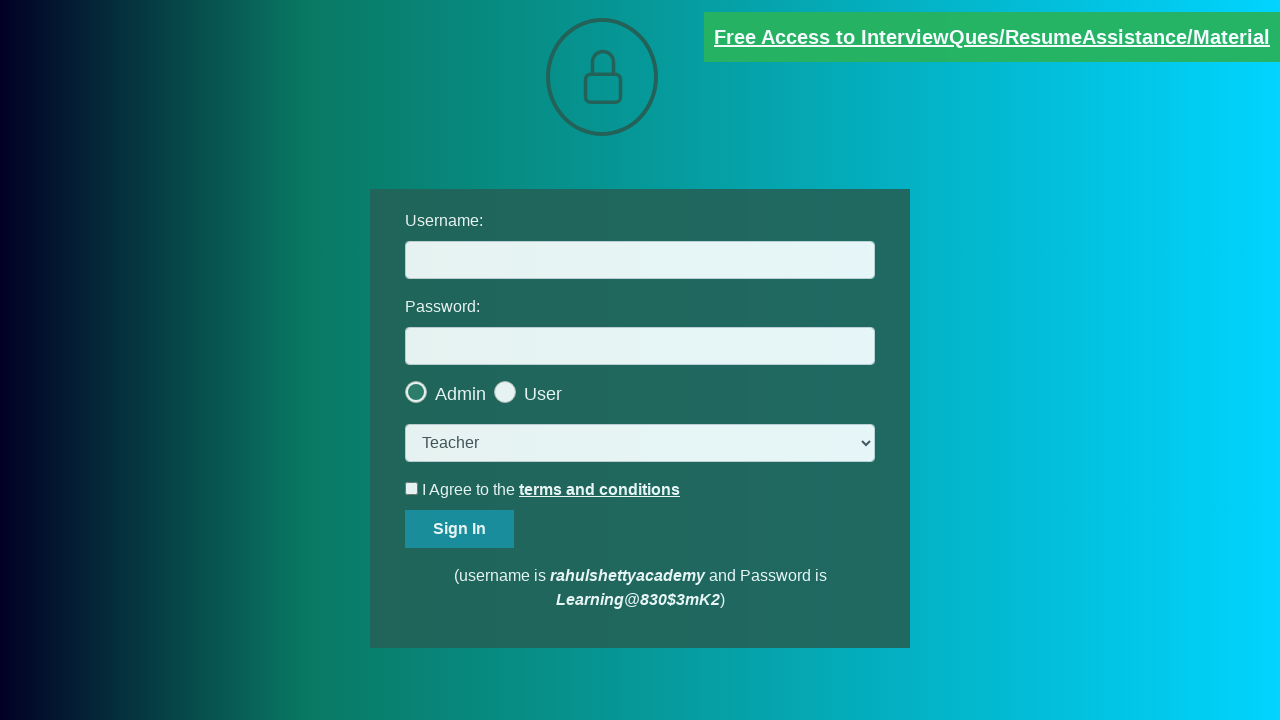

Selected dropdown option by value 'consult' (Consultant) on select.form-control
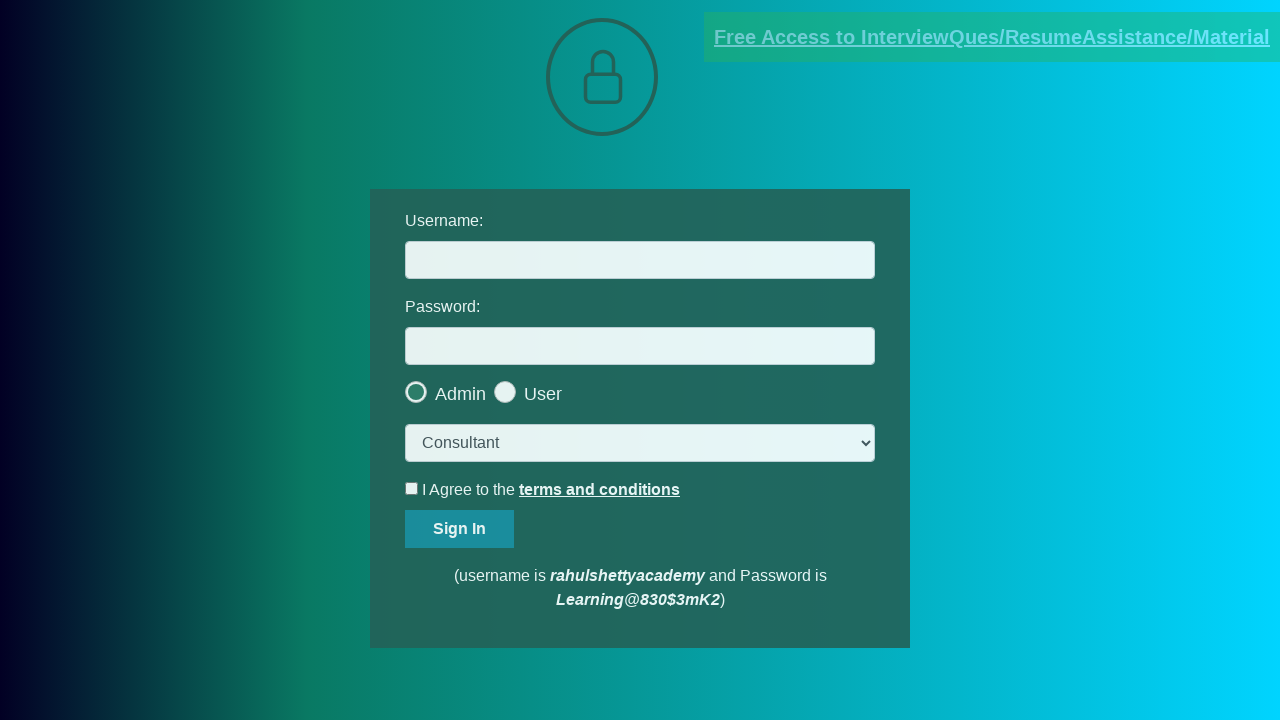

Verified dropdown now shows 'Consultant' as selected option
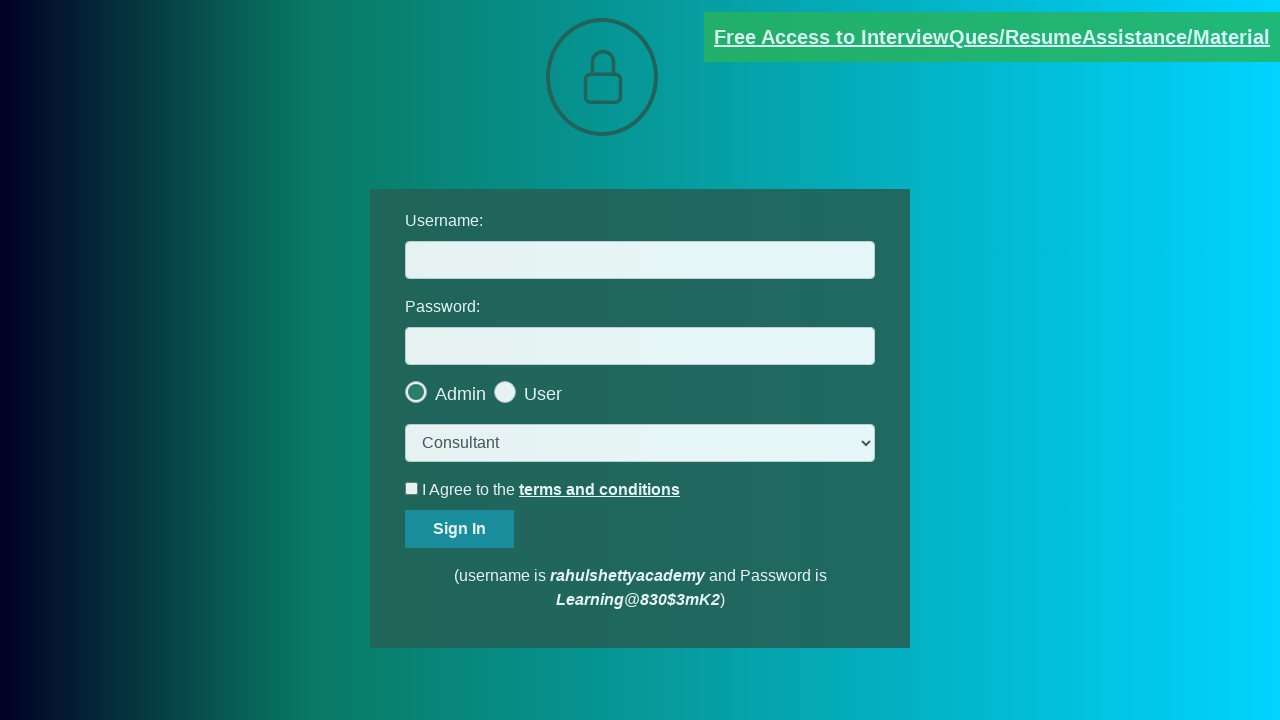

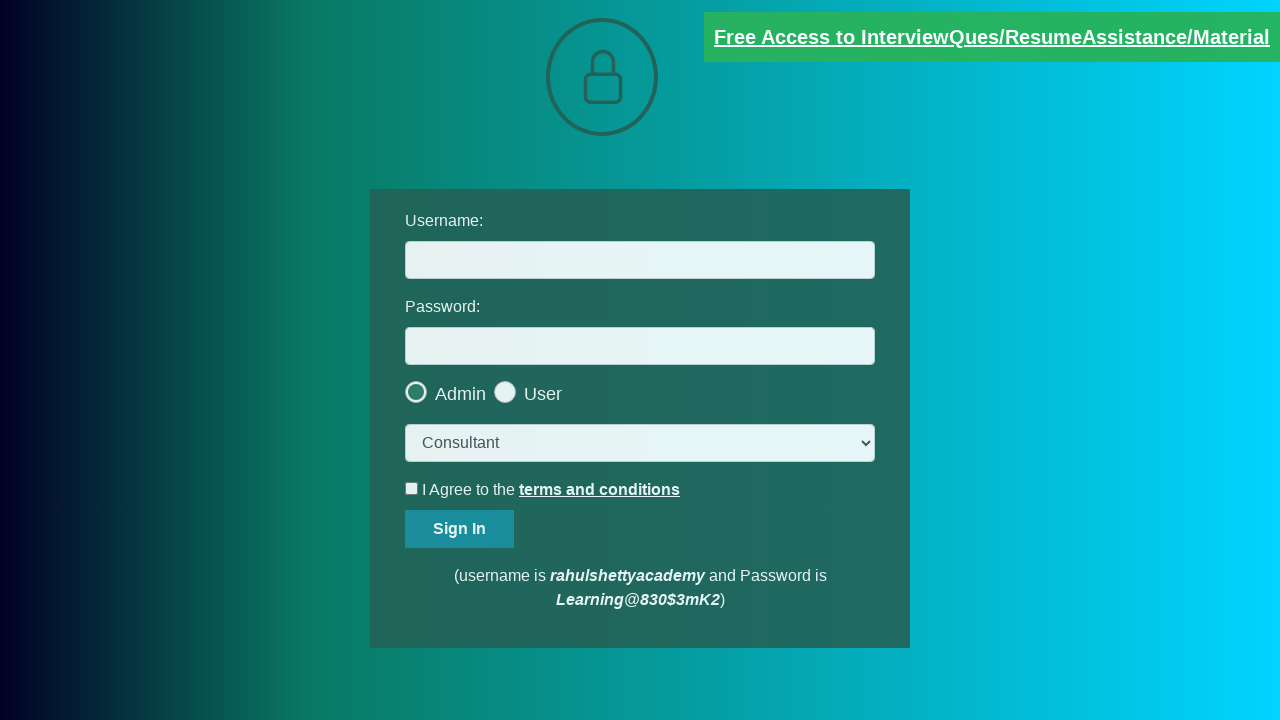